Tests JavaScript alert handling by clicking buttons that trigger confirm and alert dialogs, then accepting, dismissing, and reading alert text

Starting URL: https://rahulshettyacademy.com/AutomationPractice/

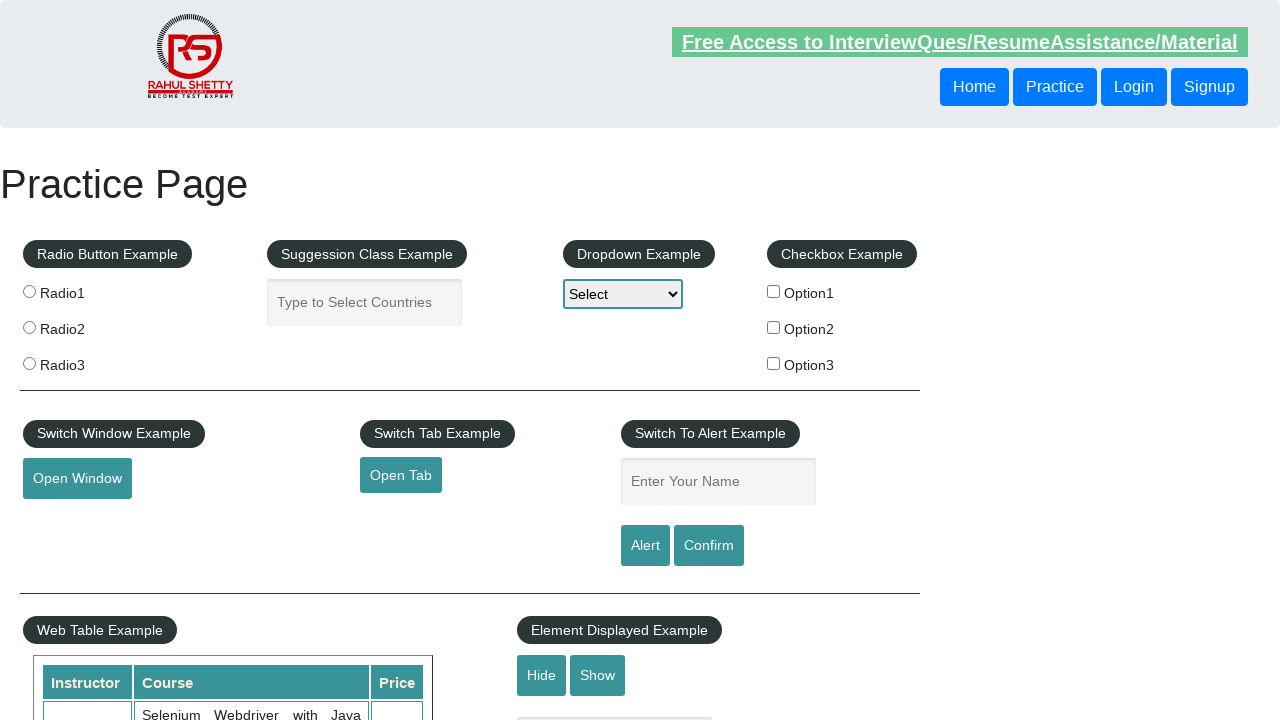

Set up dialog handler to accept first confirm dialog
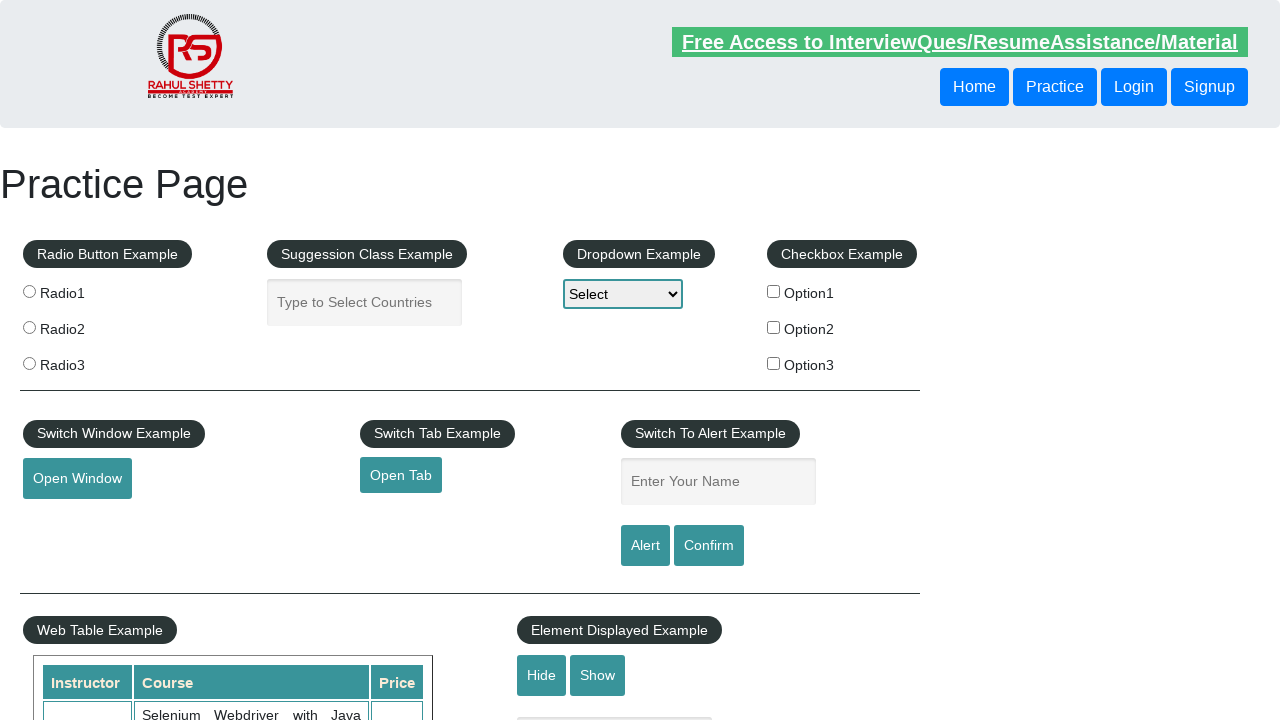

Clicked confirm button to trigger confirm dialog at (709, 546) on input#confirmbtn
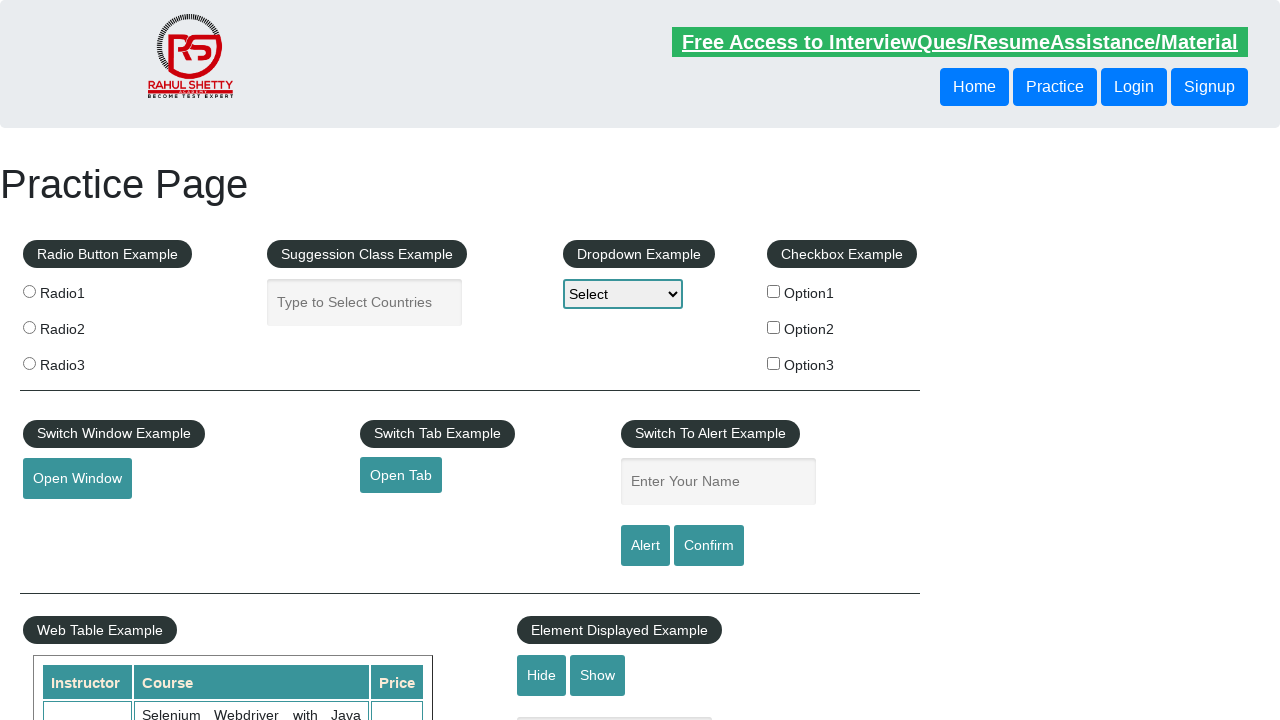

Waited for dialog interaction to complete
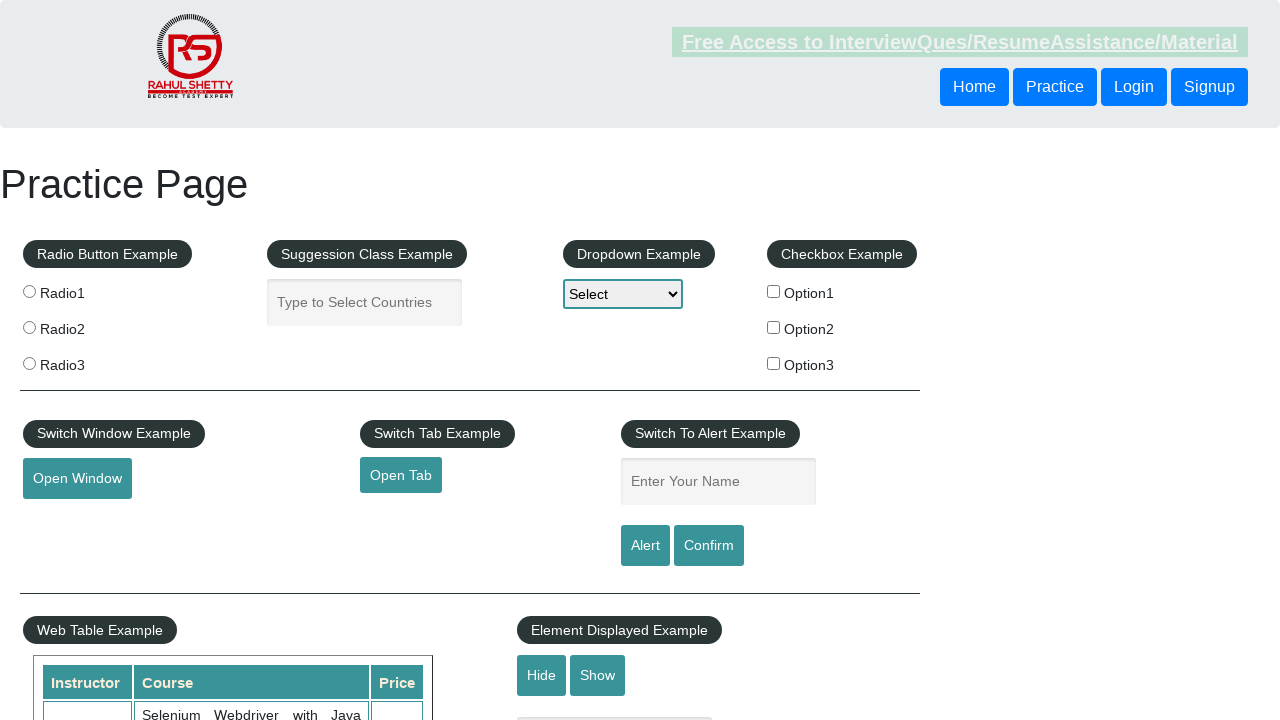

Set up dialog handler to dismiss second confirm dialog
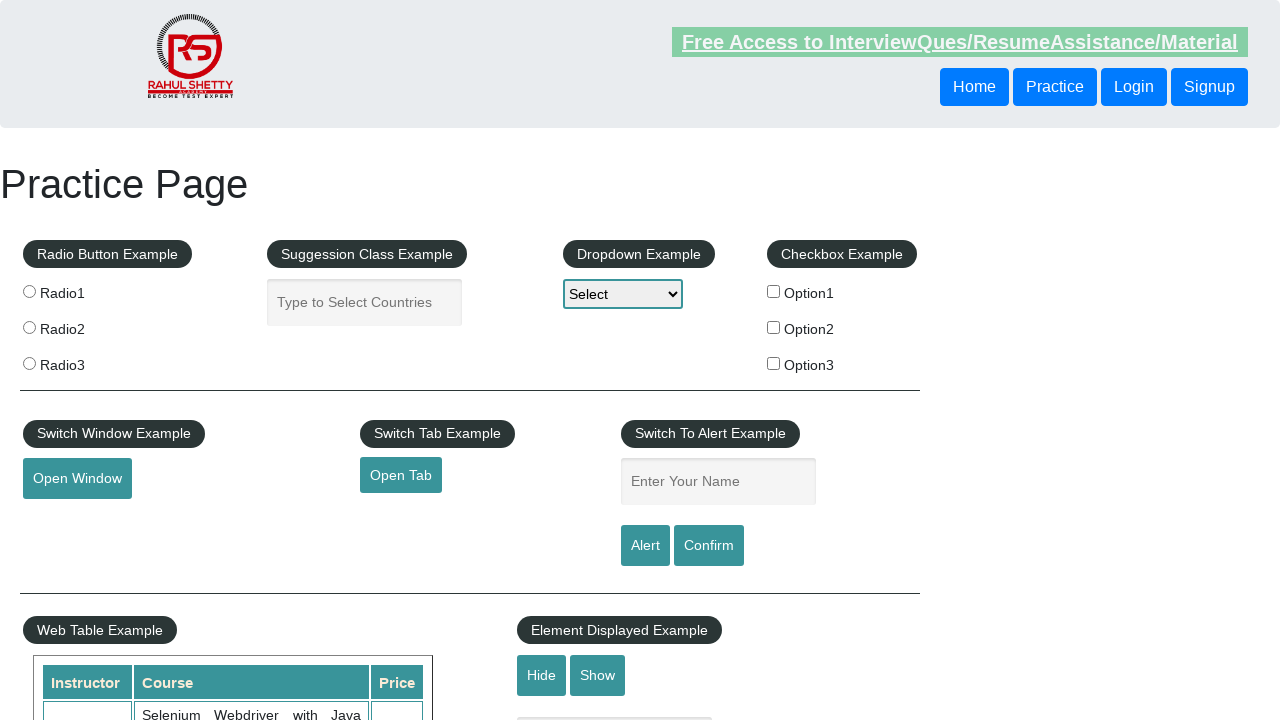

Clicked confirm button again to trigger second confirm dialog at (709, 546) on input#confirmbtn
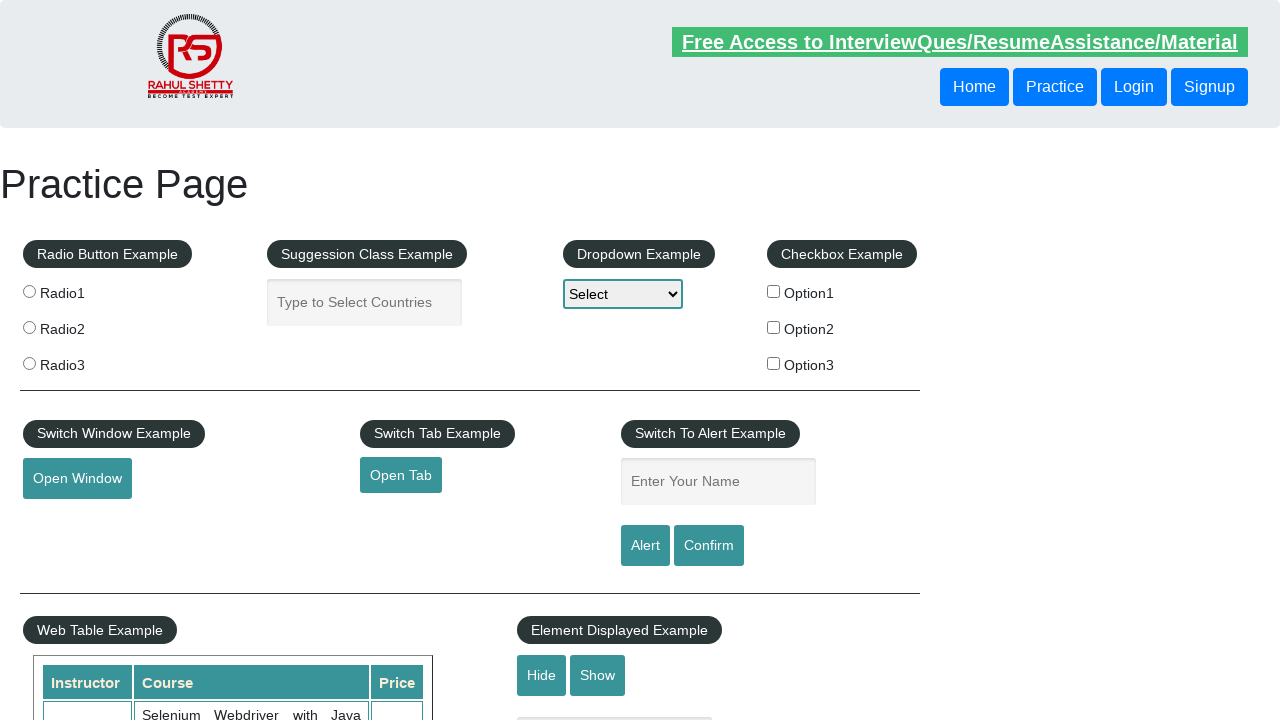

Waited for second dialog interaction to complete
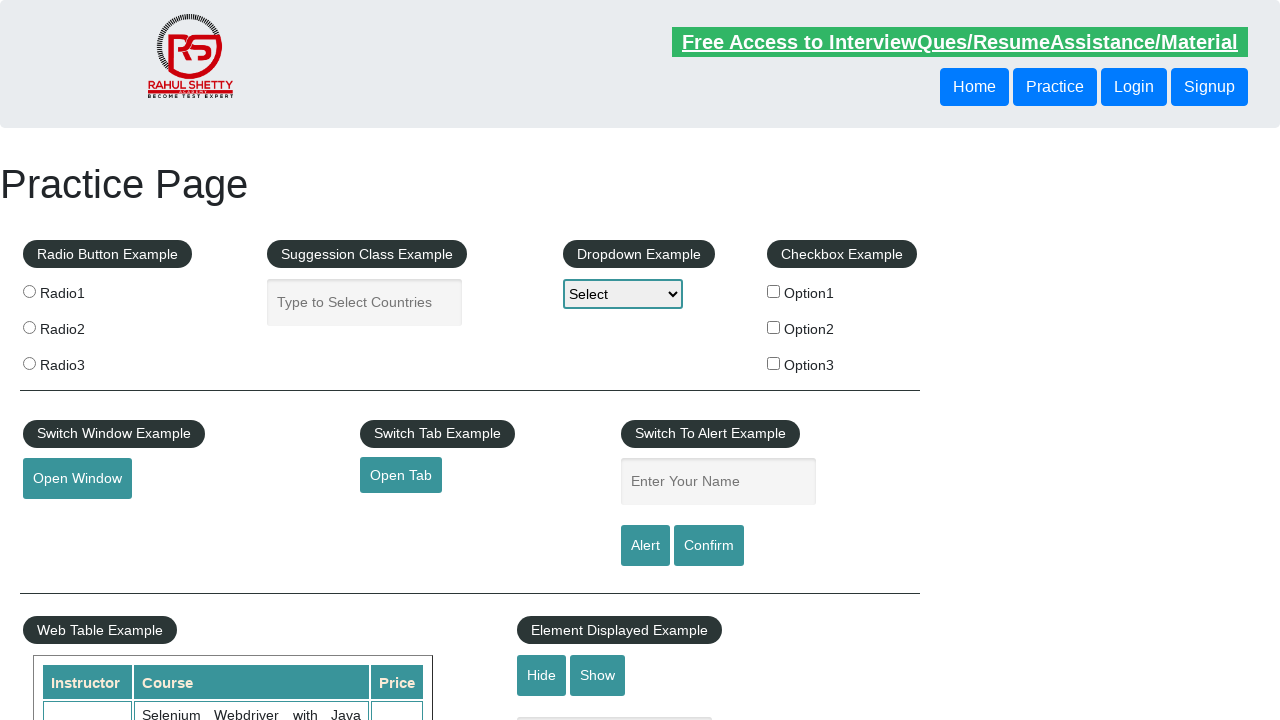

Set up dialog handler to capture alert text and accept
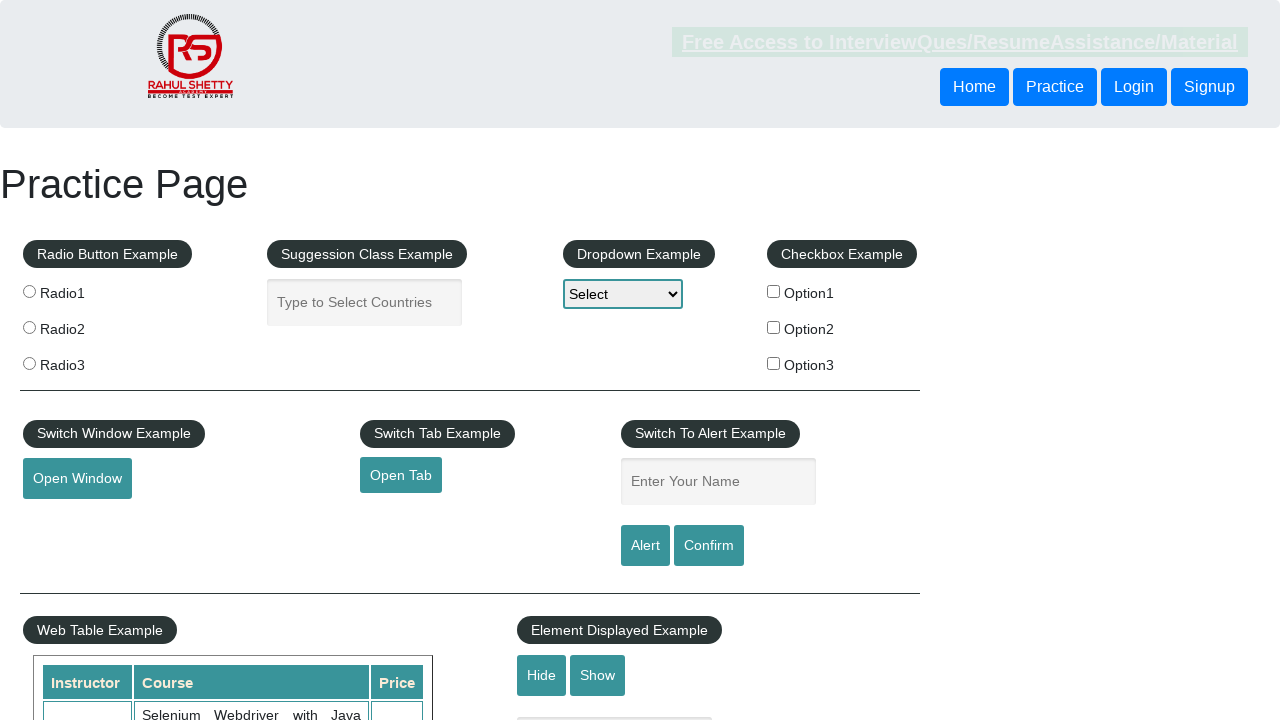

Clicked alert button to trigger alert dialog at (645, 546) on input#alertbtn
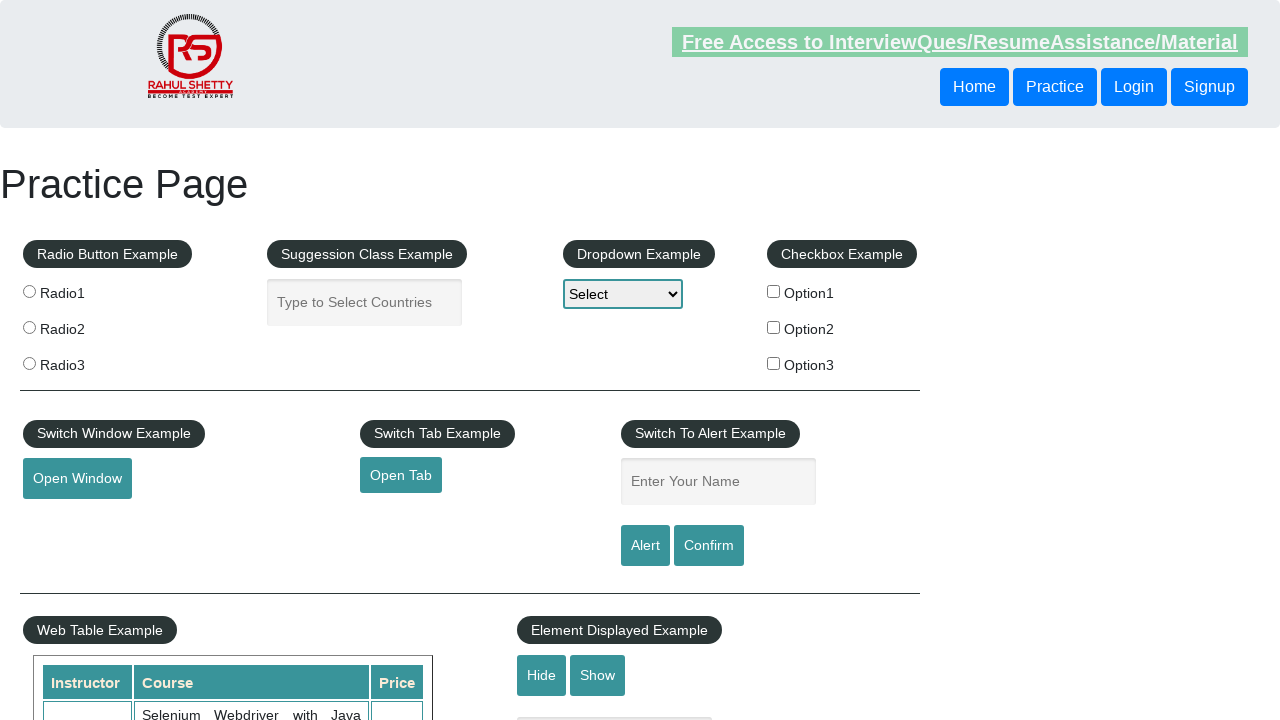

Waited for alert dialog to be handled
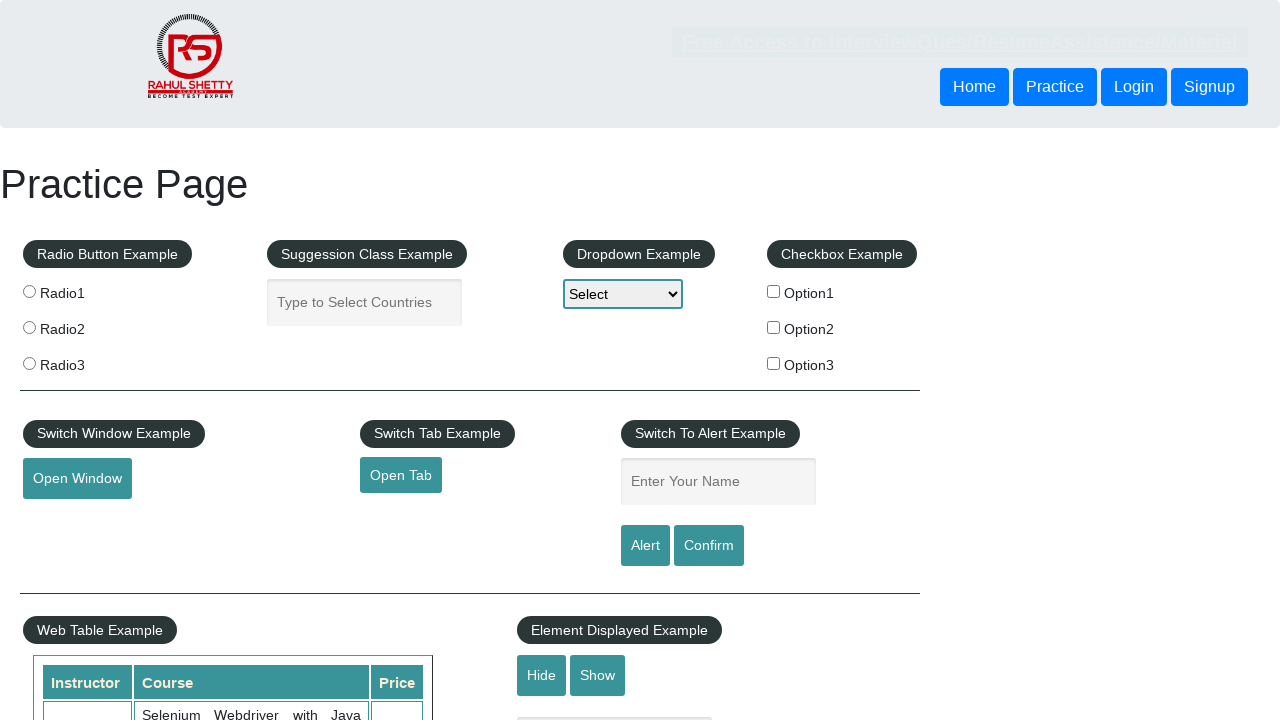

Captured and printed alert text: Hello , share this practice page and share your knowledge
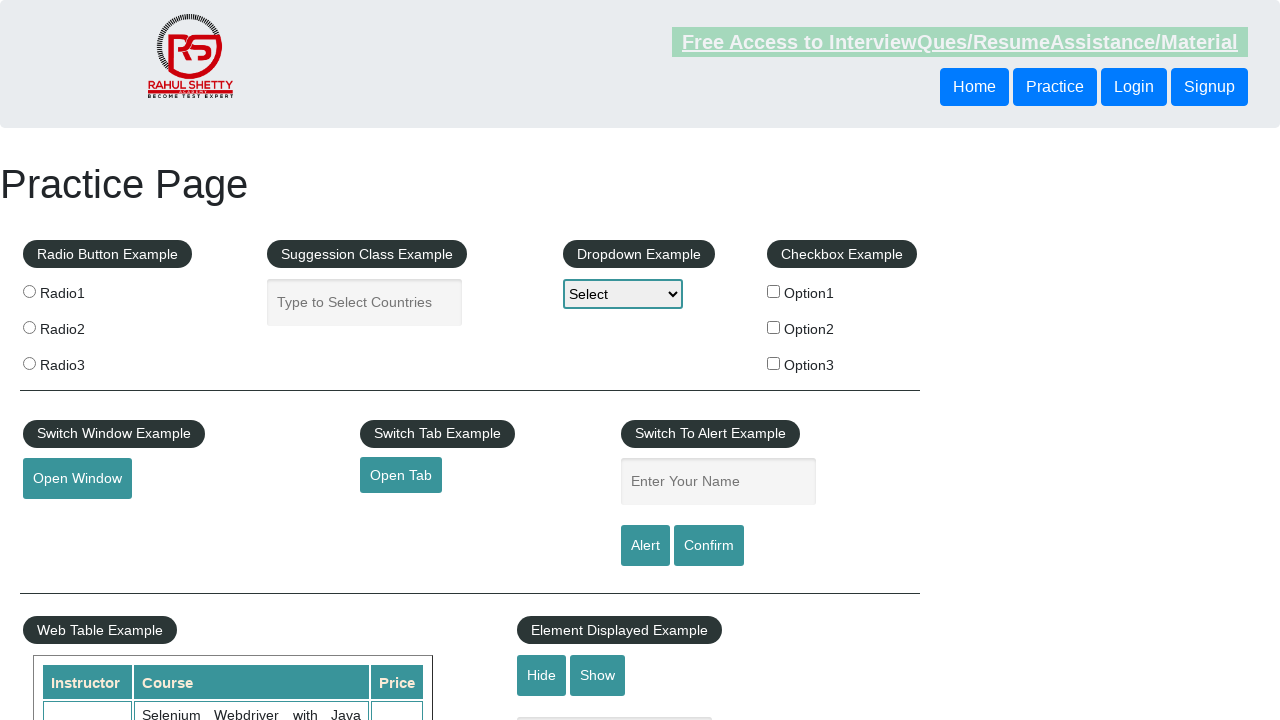

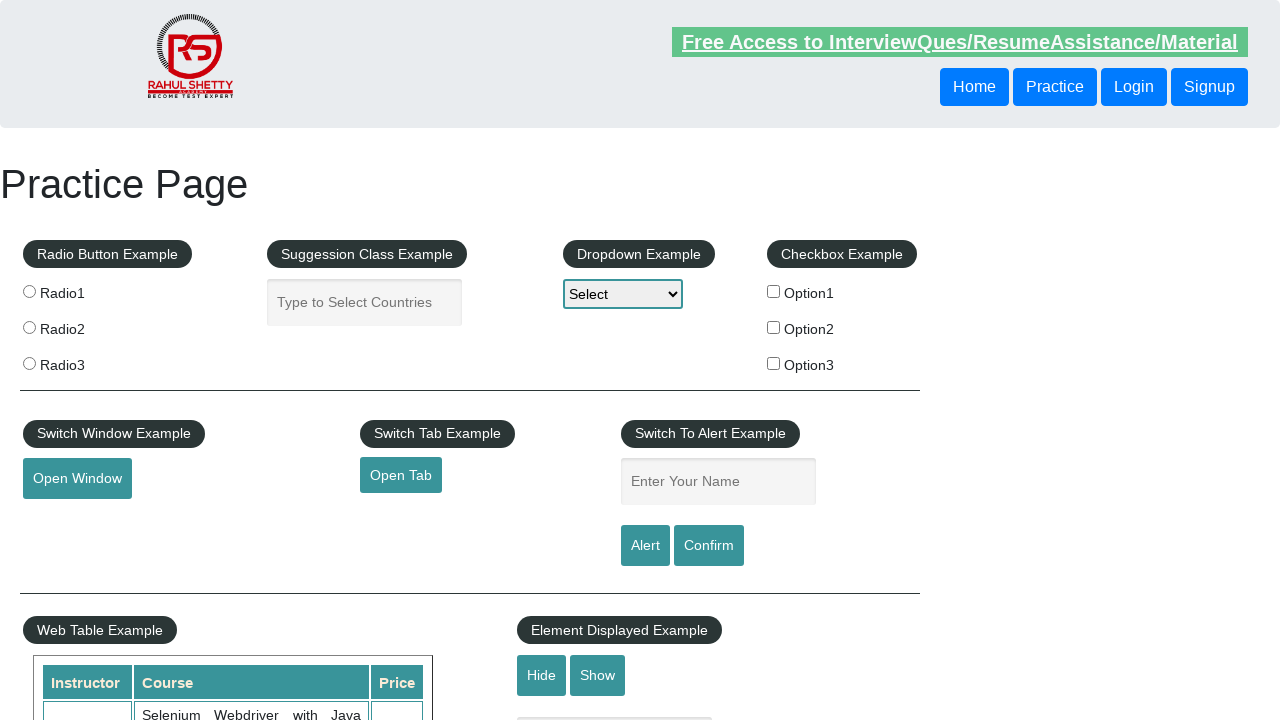